Tests browser back button navigation between different filter views

Starting URL: https://demo.playwright.dev/todomvc

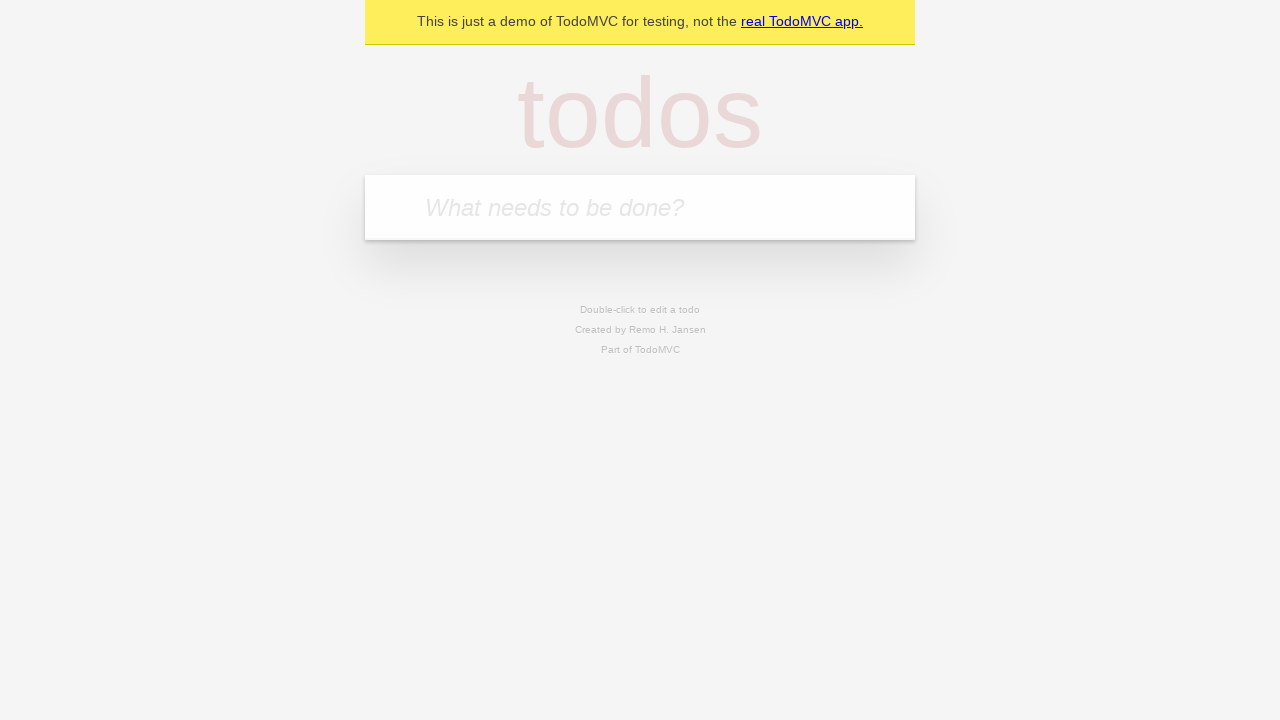

Filled todo input with 'buy some cheese' on internal:attr=[placeholder="What needs to be done?"i]
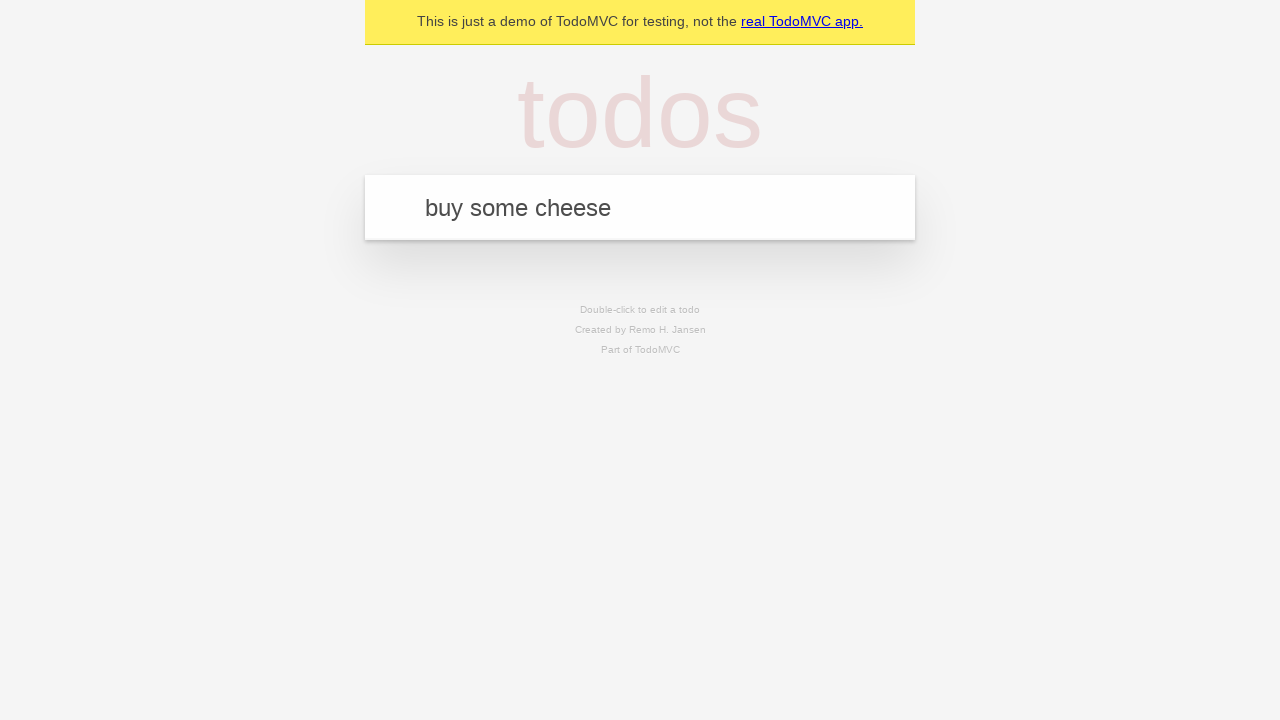

Pressed Enter to create todo 'buy some cheese' on internal:attr=[placeholder="What needs to be done?"i]
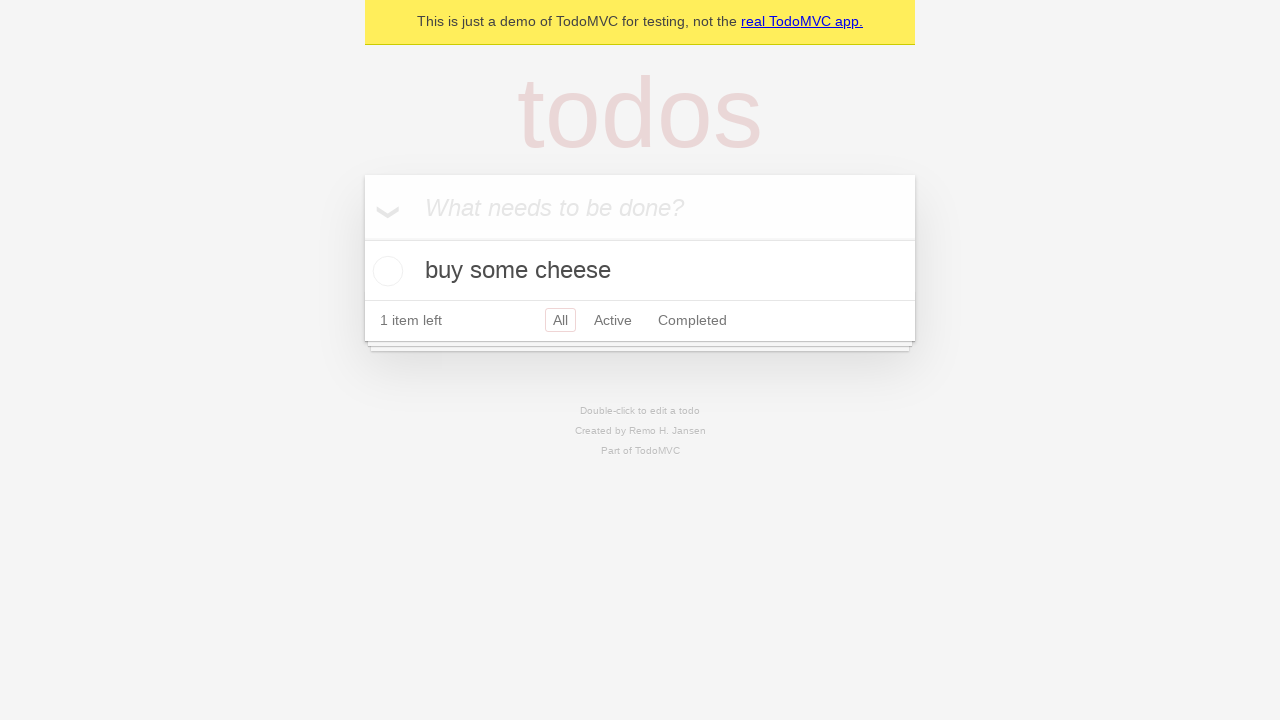

Filled todo input with 'feed the cat' on internal:attr=[placeholder="What needs to be done?"i]
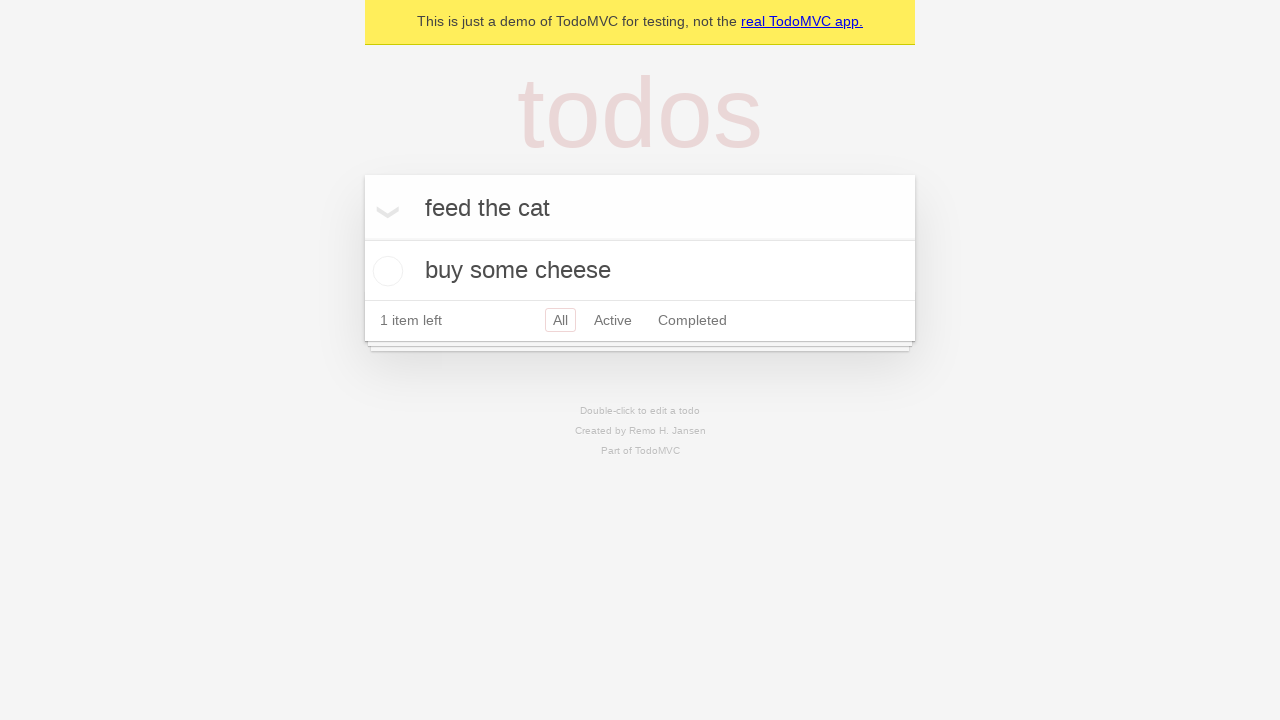

Pressed Enter to create todo 'feed the cat' on internal:attr=[placeholder="What needs to be done?"i]
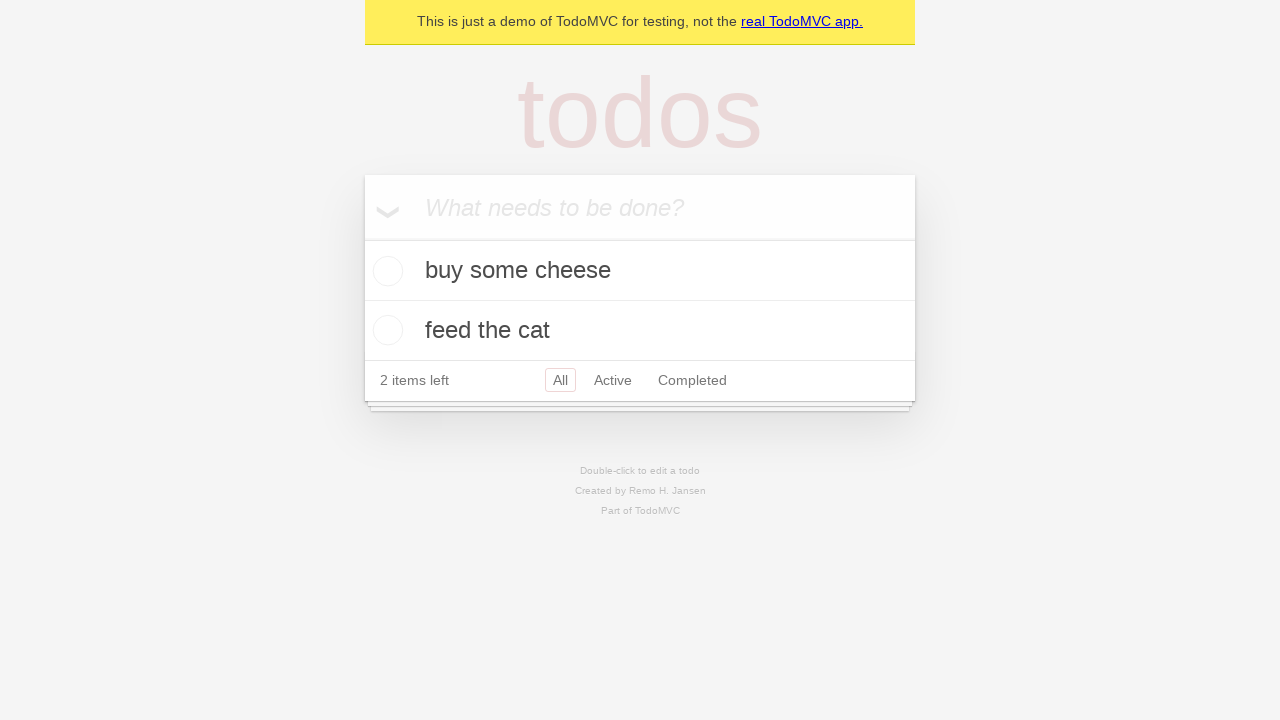

Filled todo input with 'book a doctors appointment' on internal:attr=[placeholder="What needs to be done?"i]
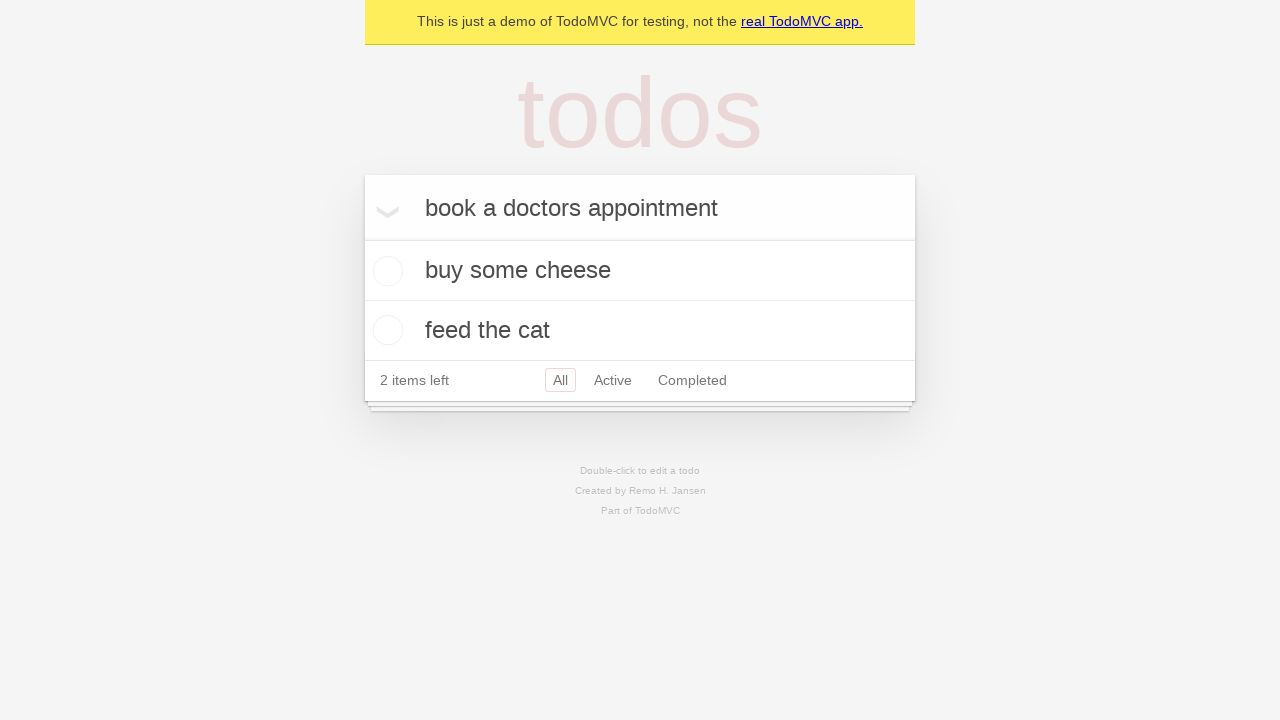

Pressed Enter to create todo 'book a doctors appointment' on internal:attr=[placeholder="What needs to be done?"i]
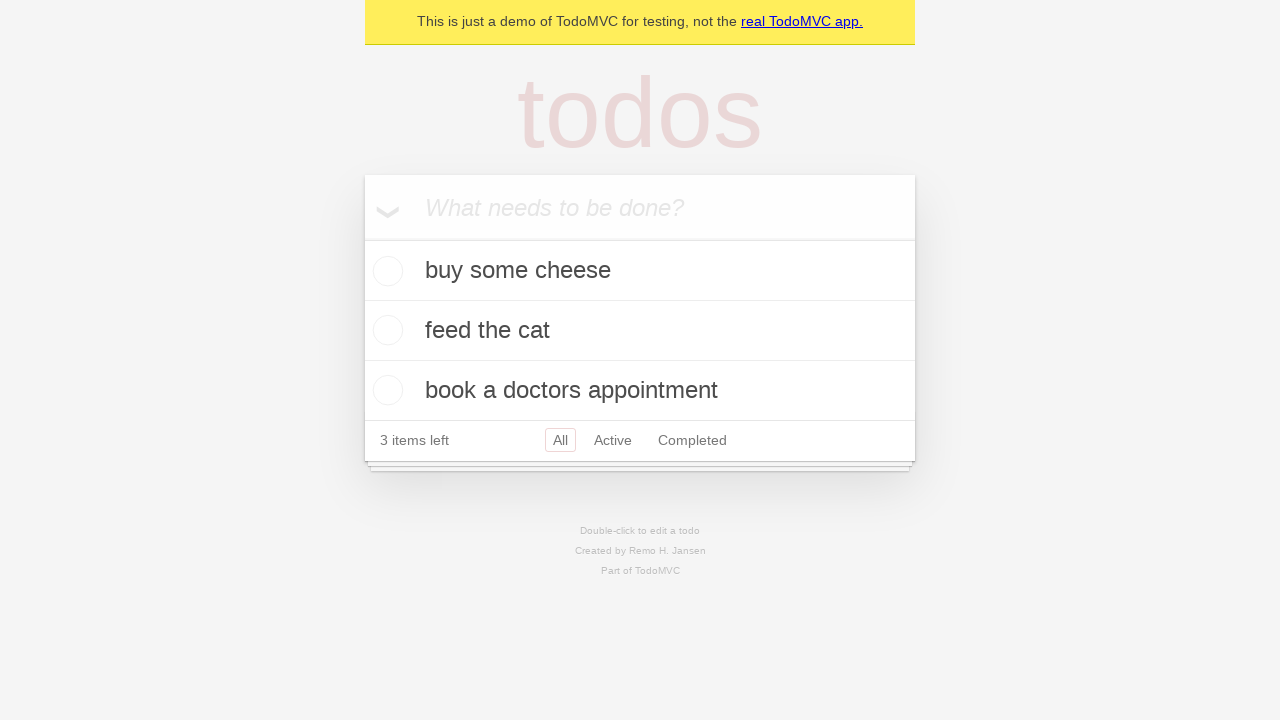

Waited for all 3 todo items to load
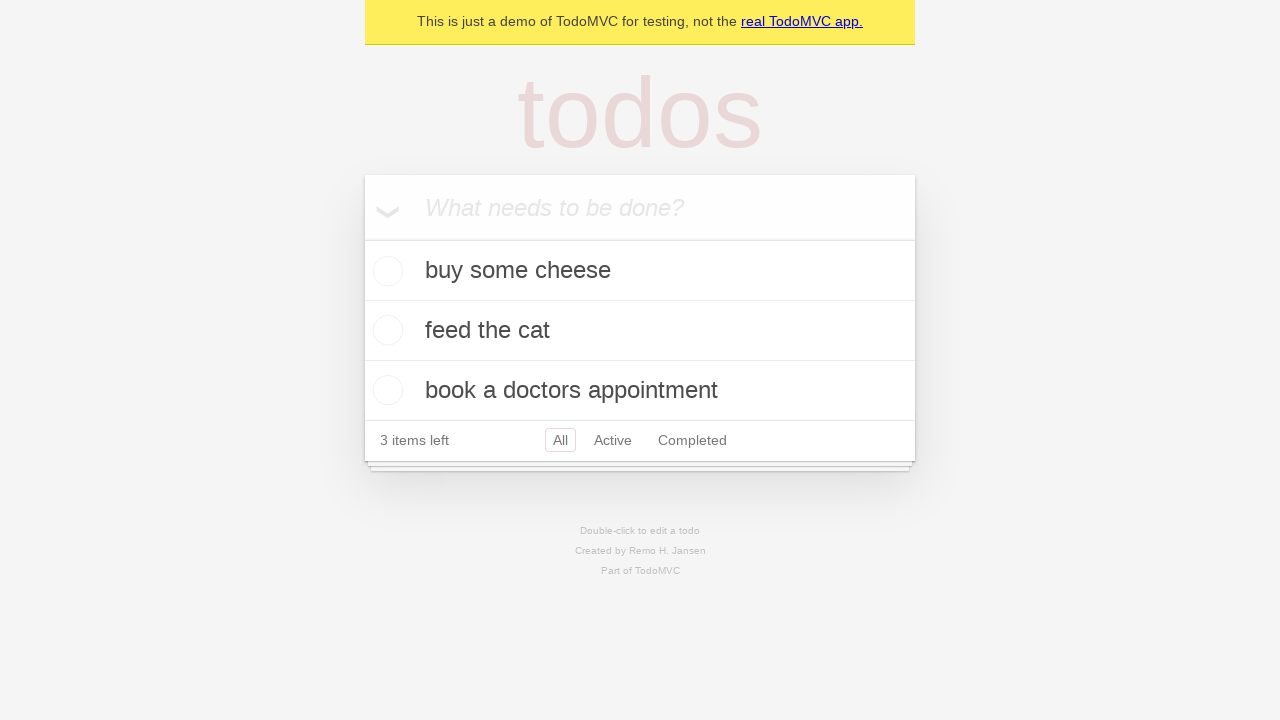

Checked the second todo item at (385, 330) on [data-testid="todo-item"] >> nth=1 >> internal:role=checkbox
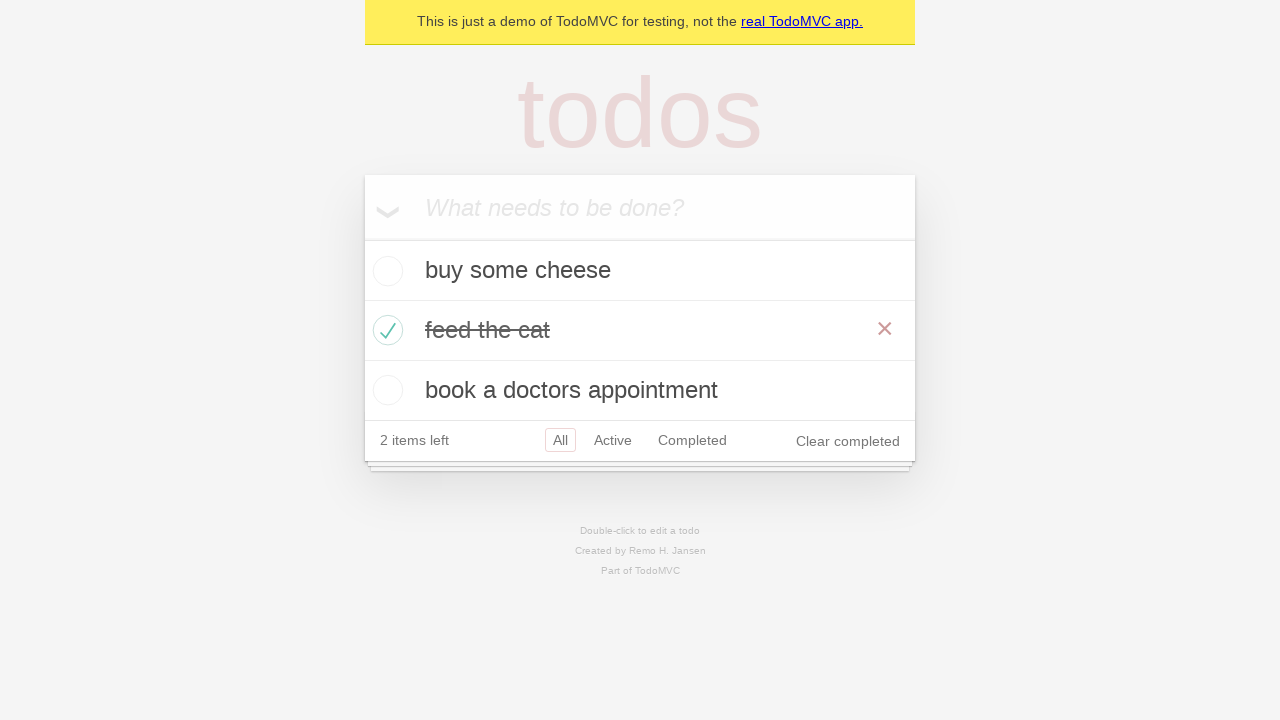

Clicked 'All' filter to view all todos at (560, 440) on internal:role=link[name="All"i]
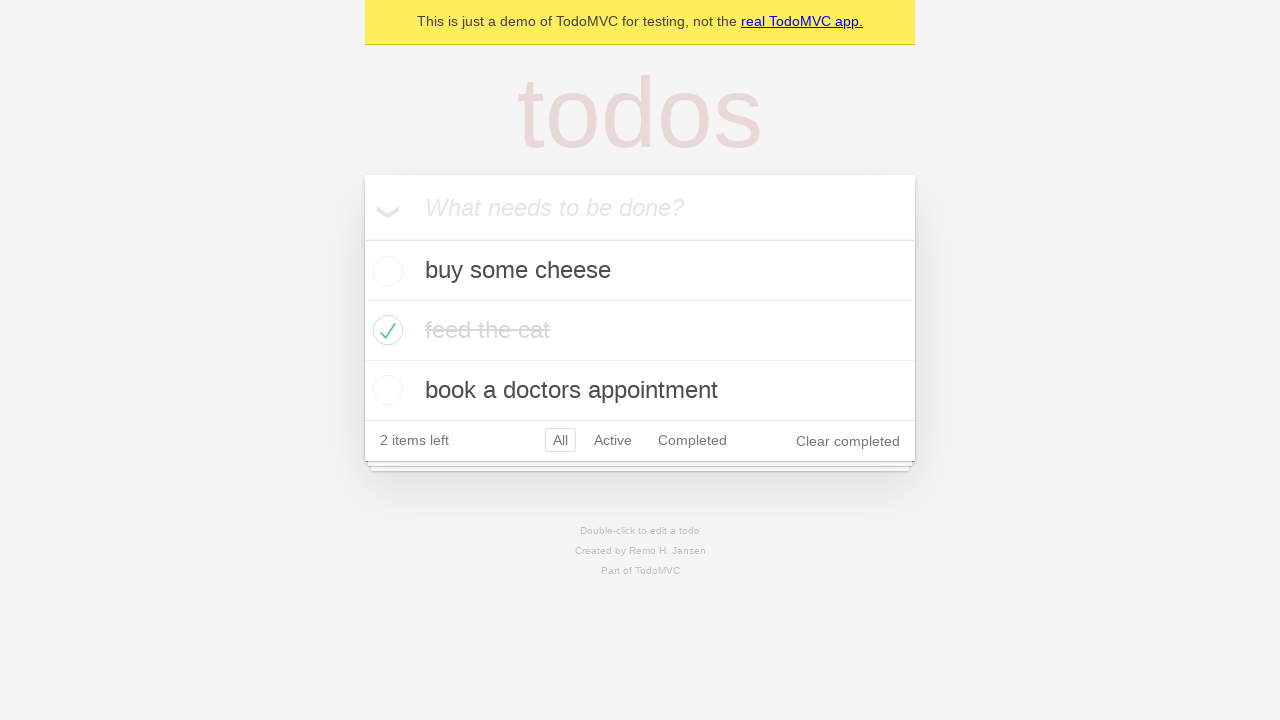

Clicked 'Active' filter to view active todos at (613, 440) on internal:role=link[name="Active"i]
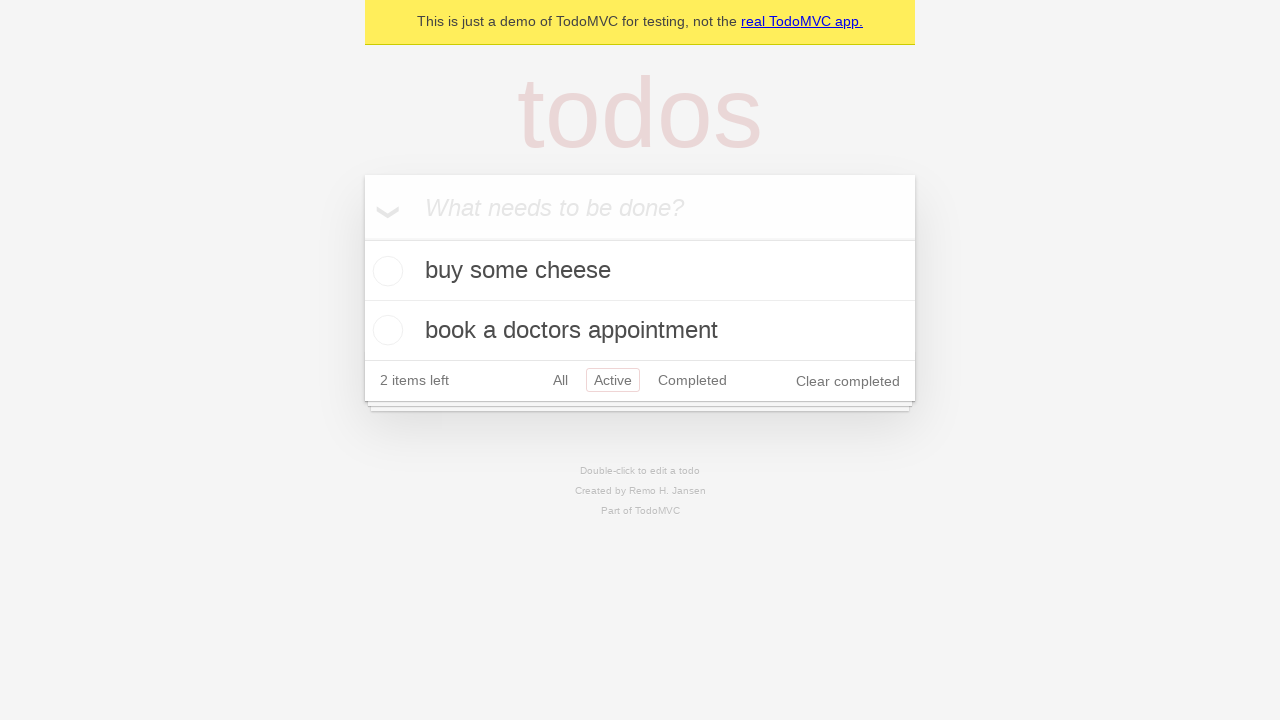

Clicked 'Completed' filter to view completed todos at (692, 380) on internal:role=link[name="Completed"i]
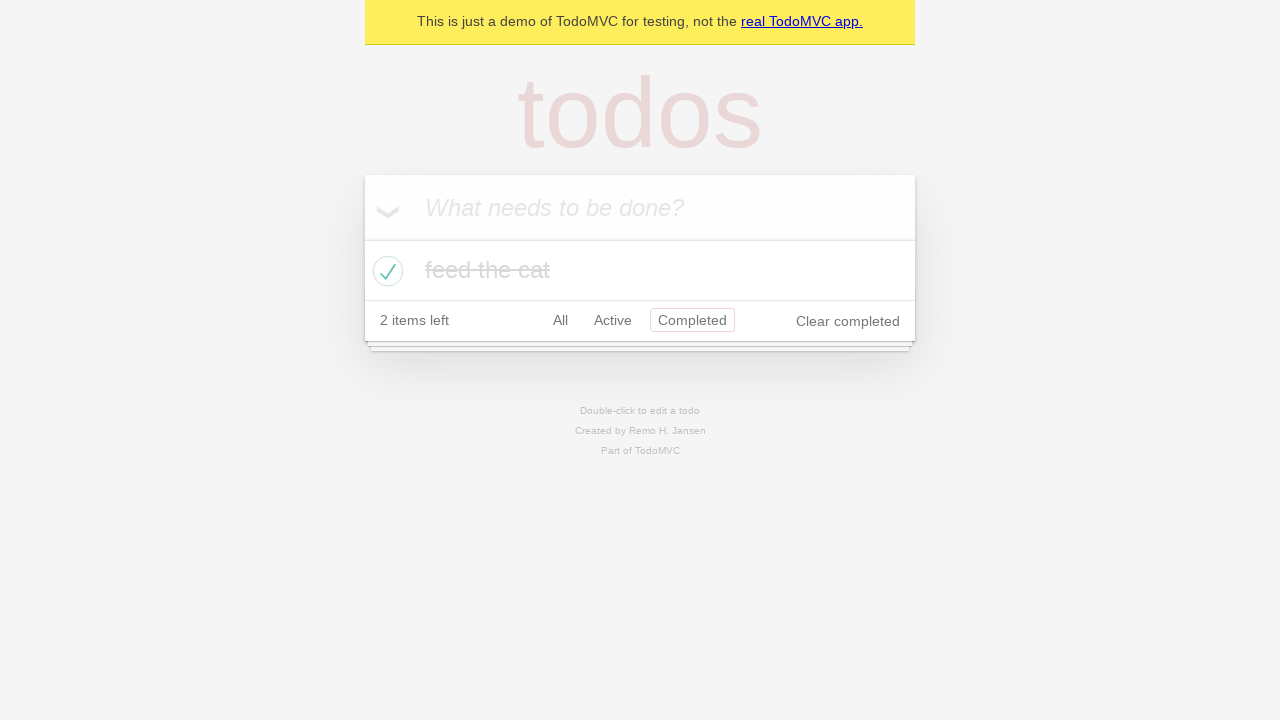

Navigated back from Completed filter to Active filter
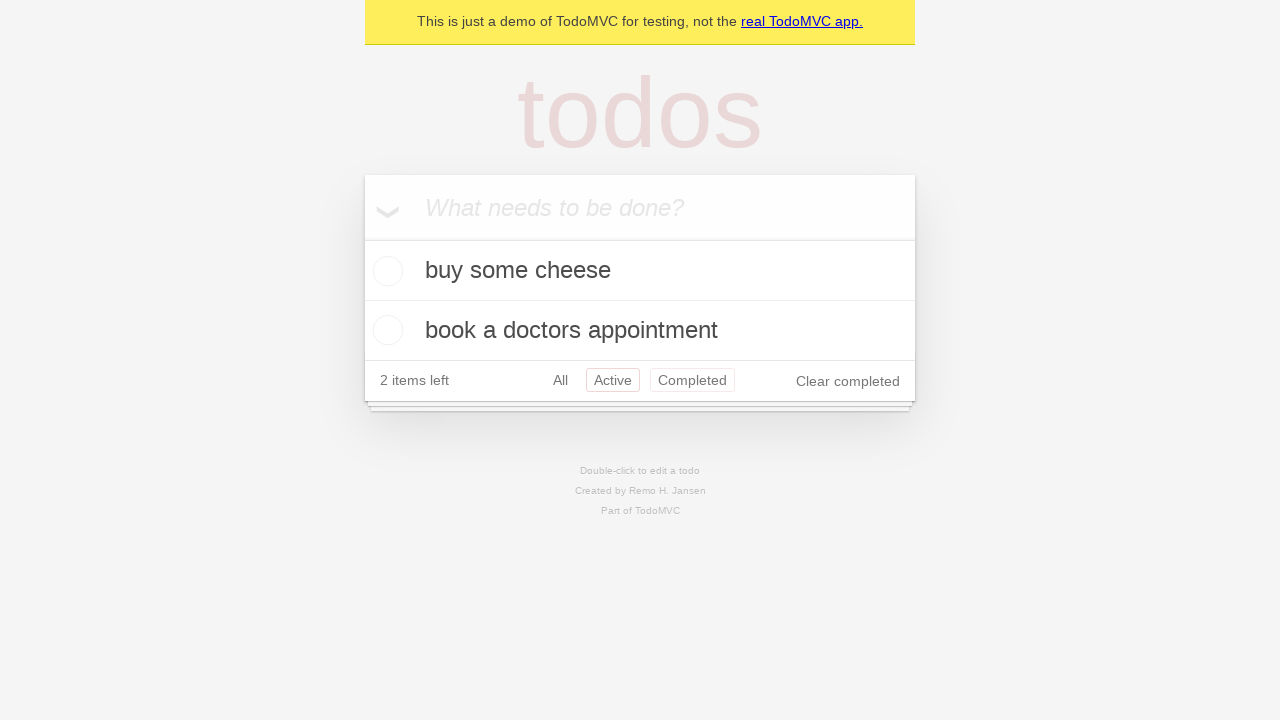

Navigated back from Active filter to All filter
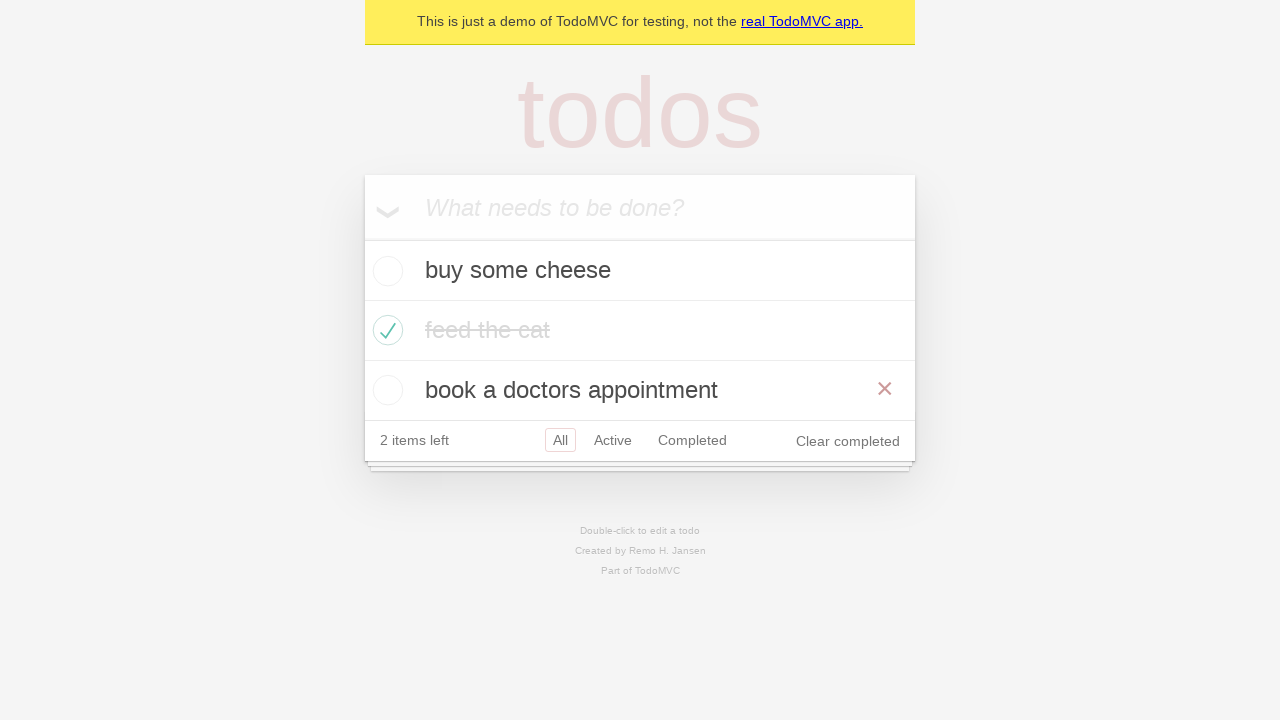

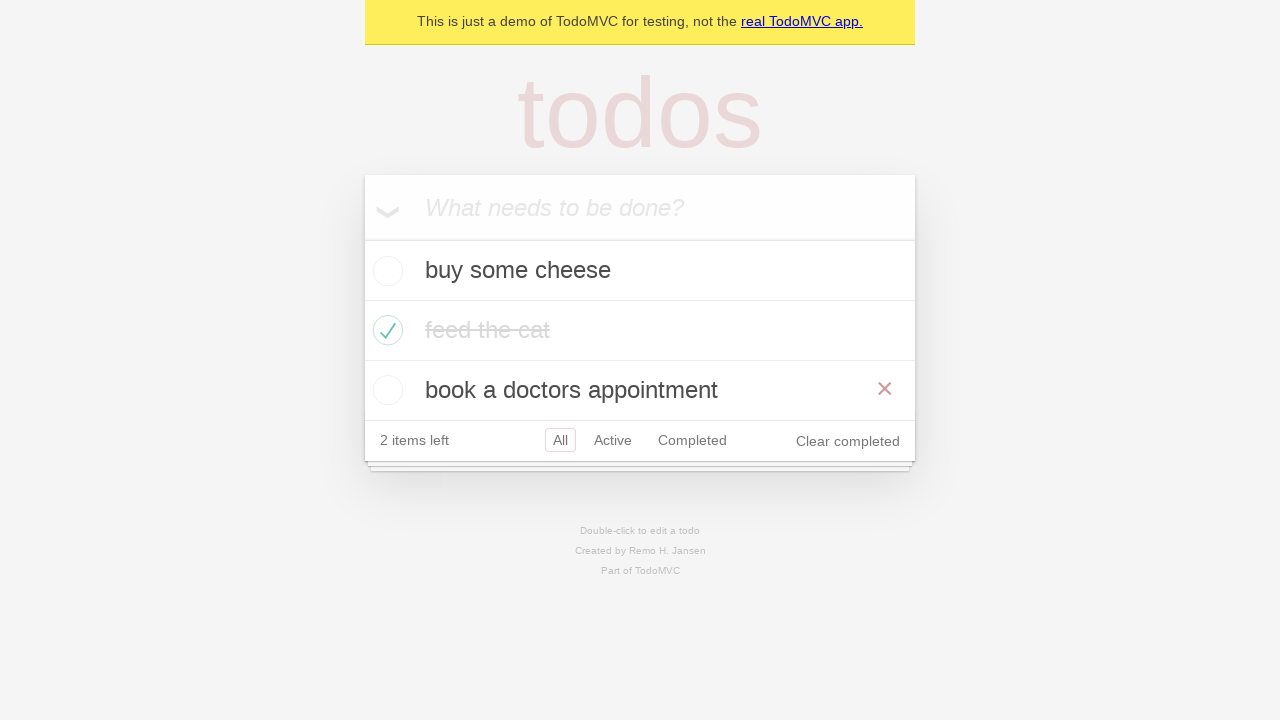